Navigates through the USGS Earth Explorer interface to browse SRTM elevation data by clicking through data set categories and selecting the SRTM Void Filled dataset.

Starting URL: https://earthexplorer.usgs.gov/

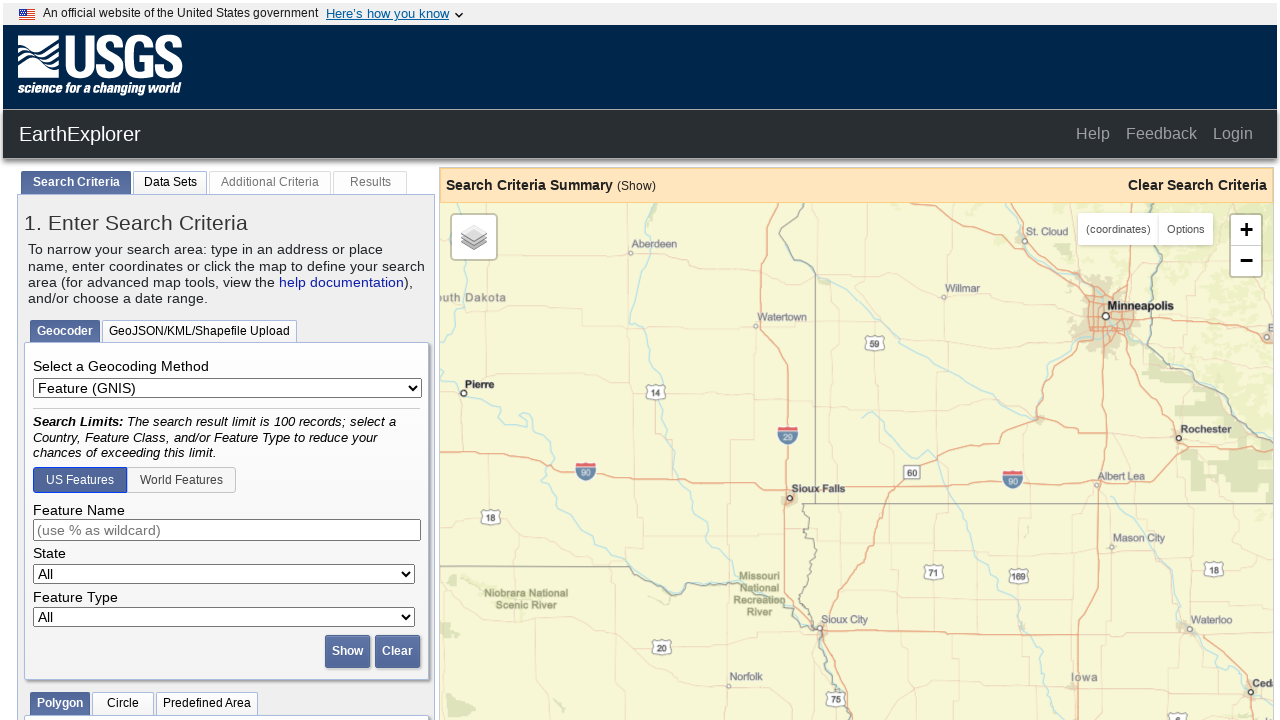

Data Sets tab selector became available
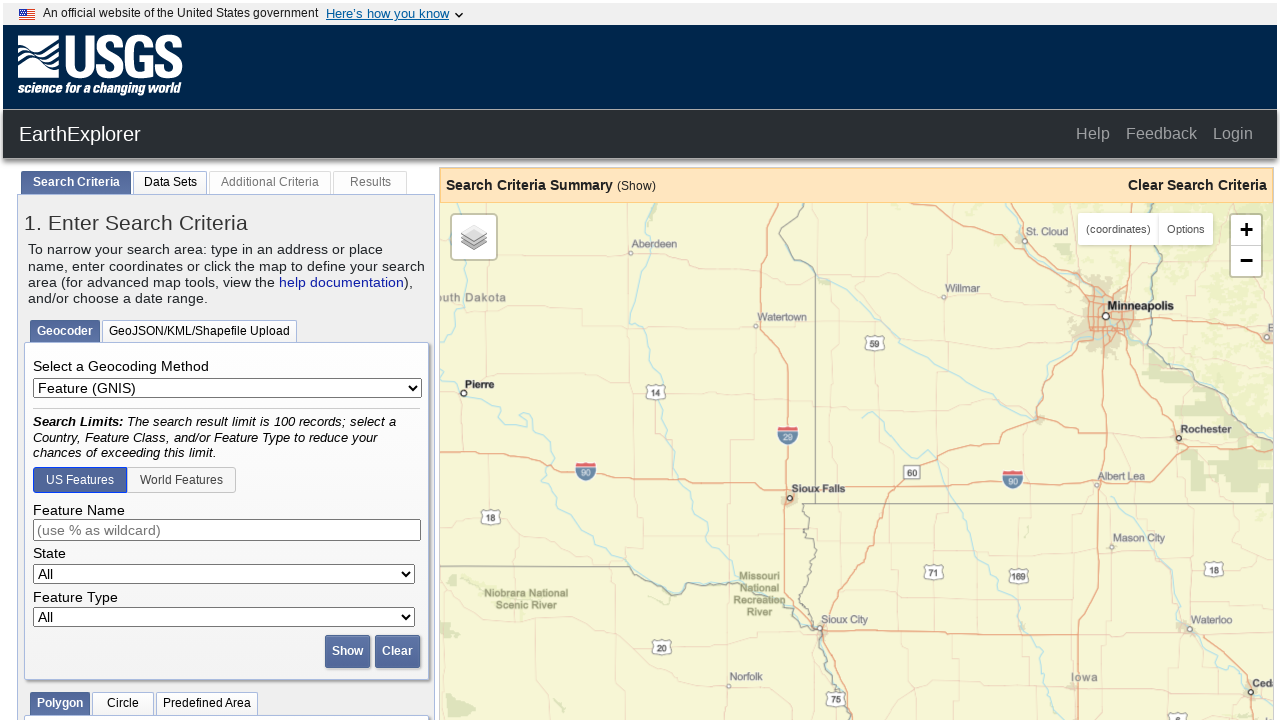

Clicked on the Data Sets tab at (170, 182) on xpath=//div[@id="tab2" and text()="Data Sets"]
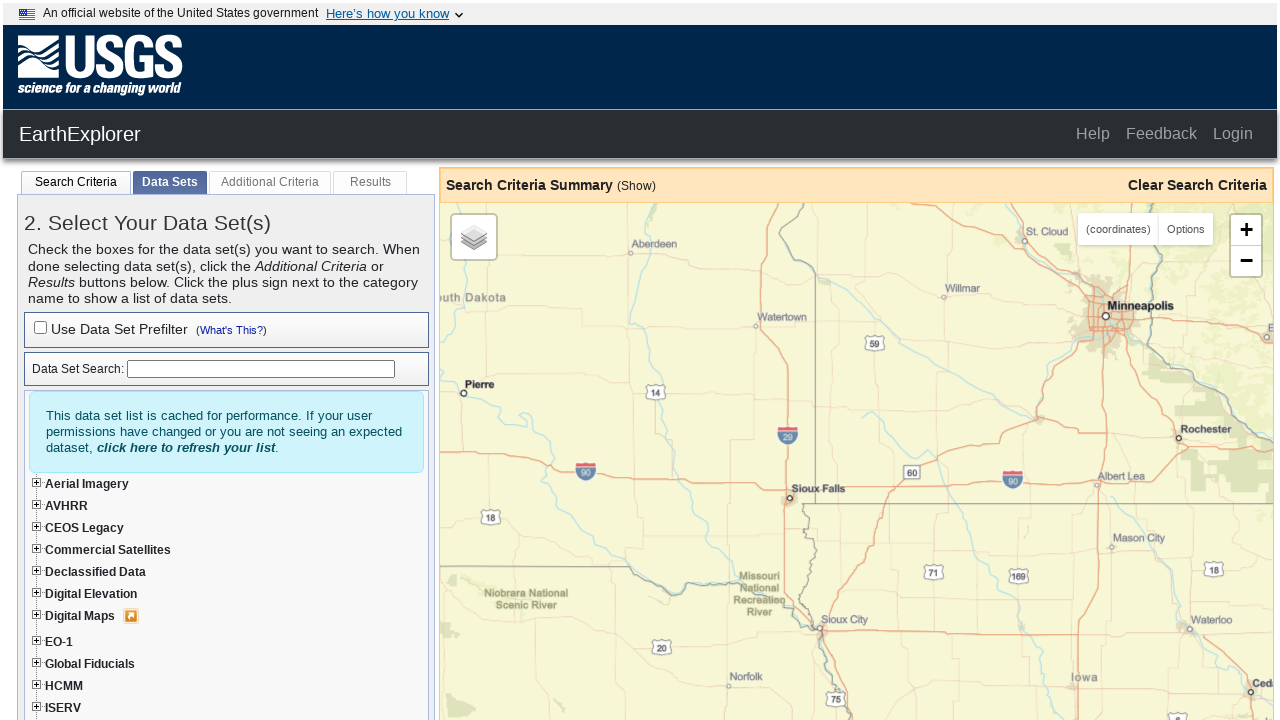

Digital Elevation category selector became available
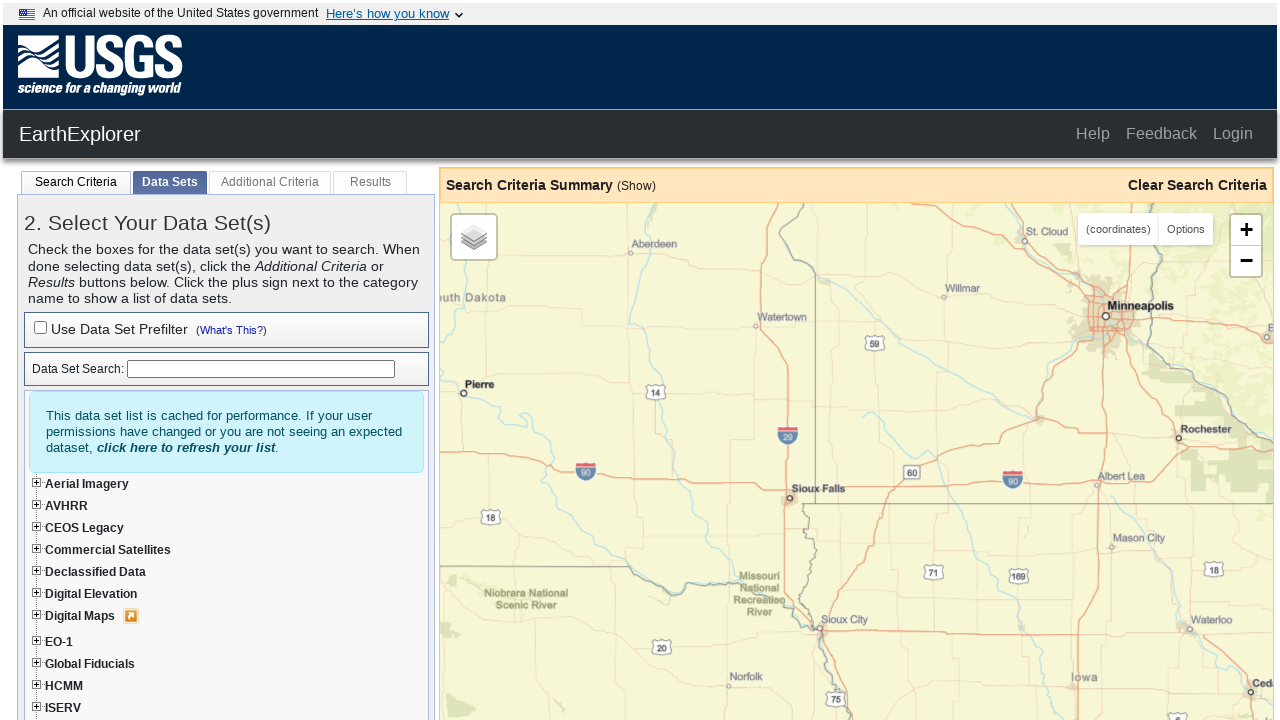

Clicked to expand Digital Elevation category at (91, 594) on xpath=//li[@id="cat_207"]//span/div/strong[text()="Digital Elevation"]
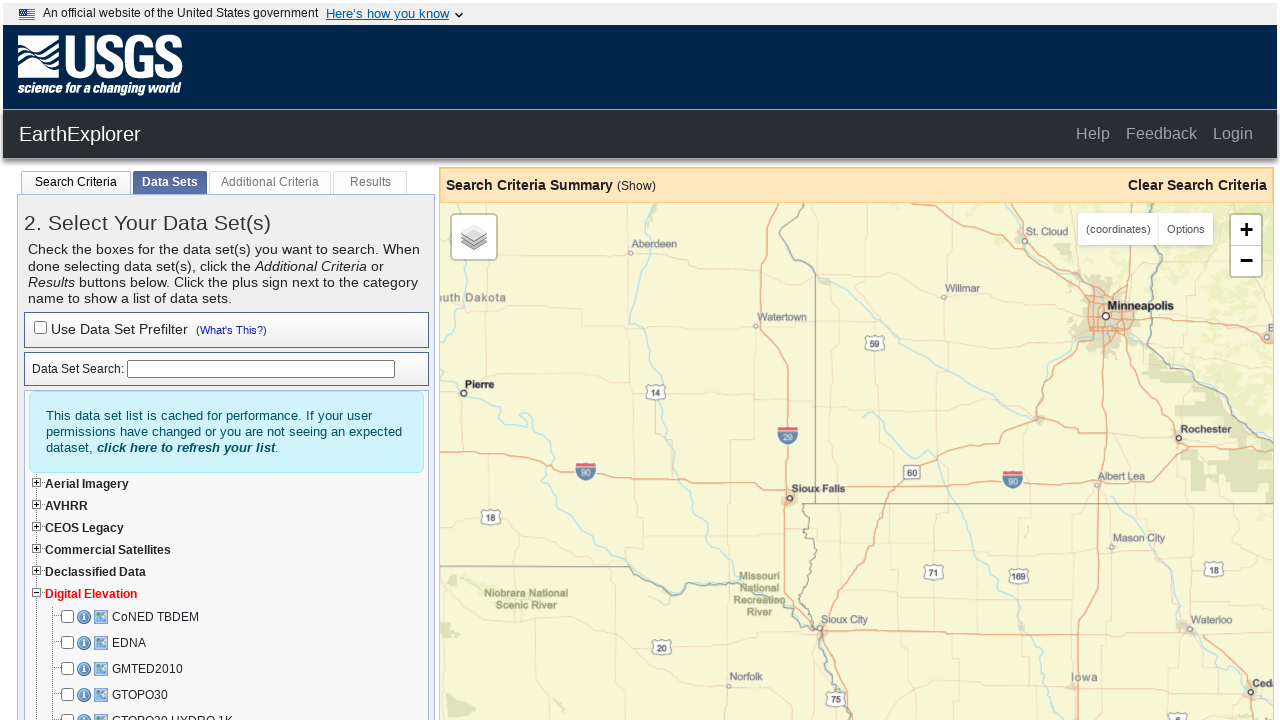

SRTM subcategory selector became available
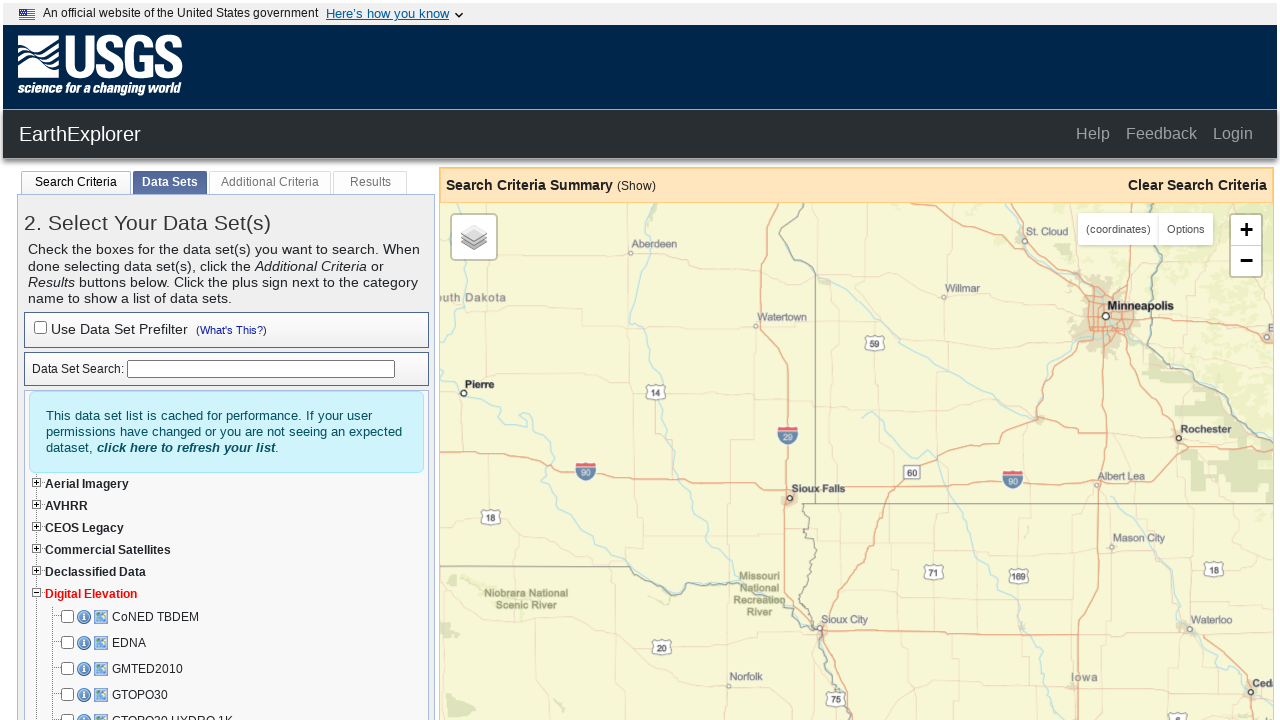

Clicked to expand SRTM subcategory at (78, 429) on xpath=//li[@id="cat_1103"]//span/div/strong[text()="SRTM"]
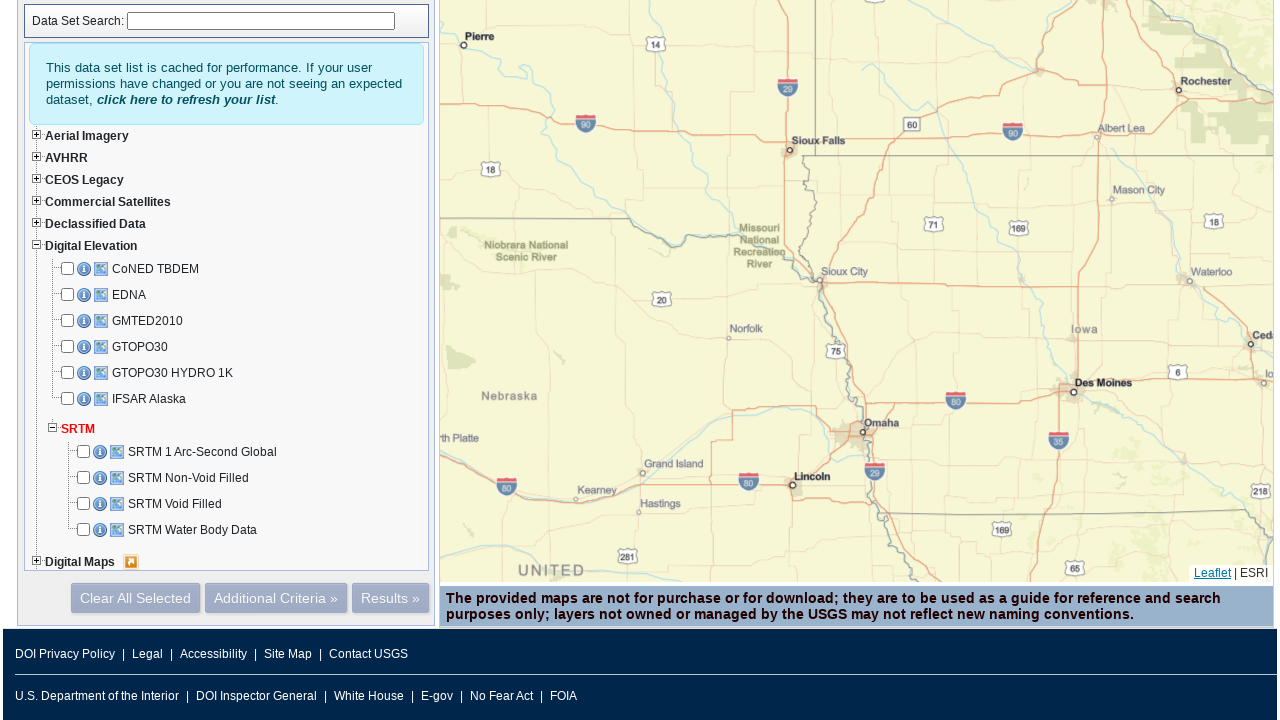

SRTM Void Filled checkbox selector became available
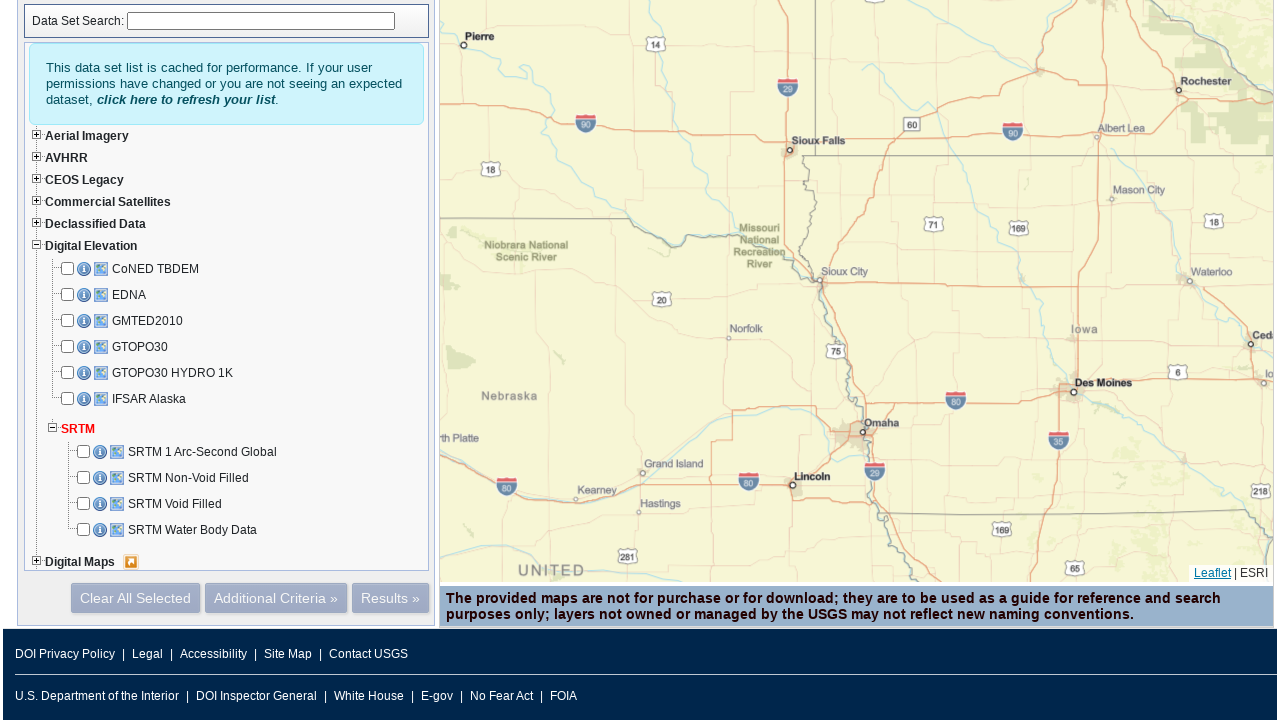

Clicked the SRTM Void Filled checkbox to select the dataset at (84, 504) on xpath=//input[@id="coll_5e83a43c37d31d83"]
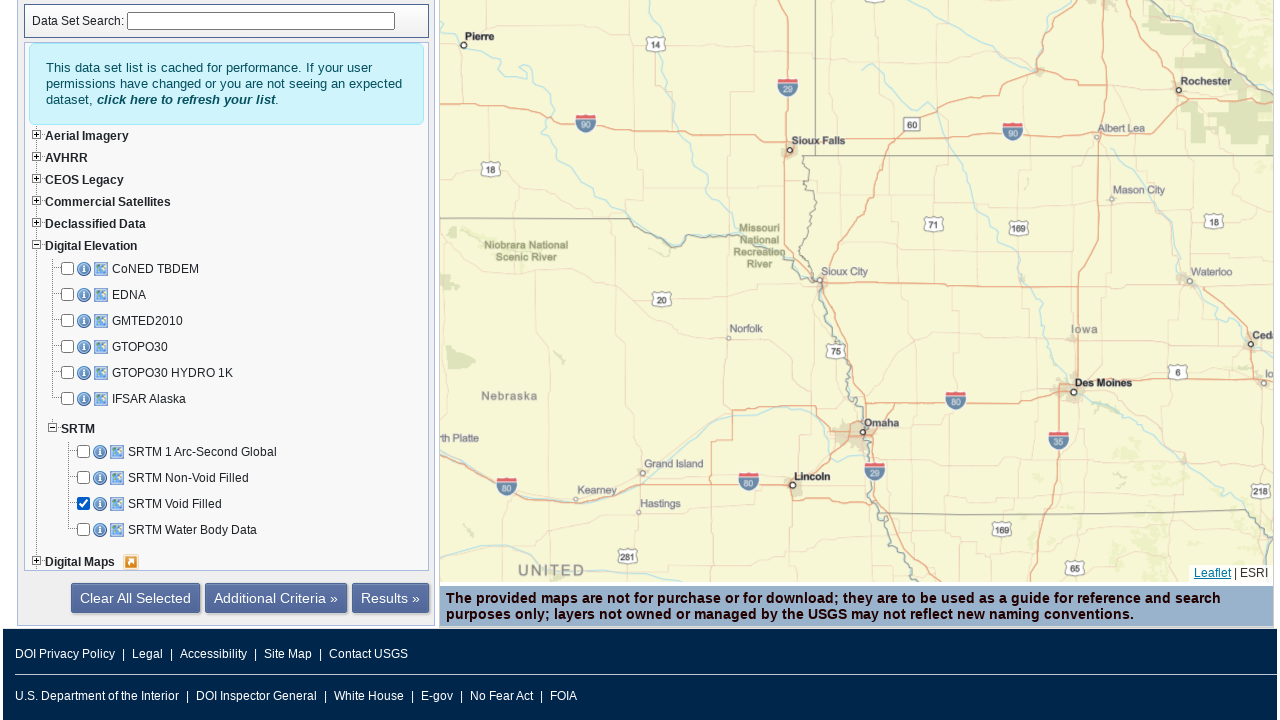

Results tab selector became available
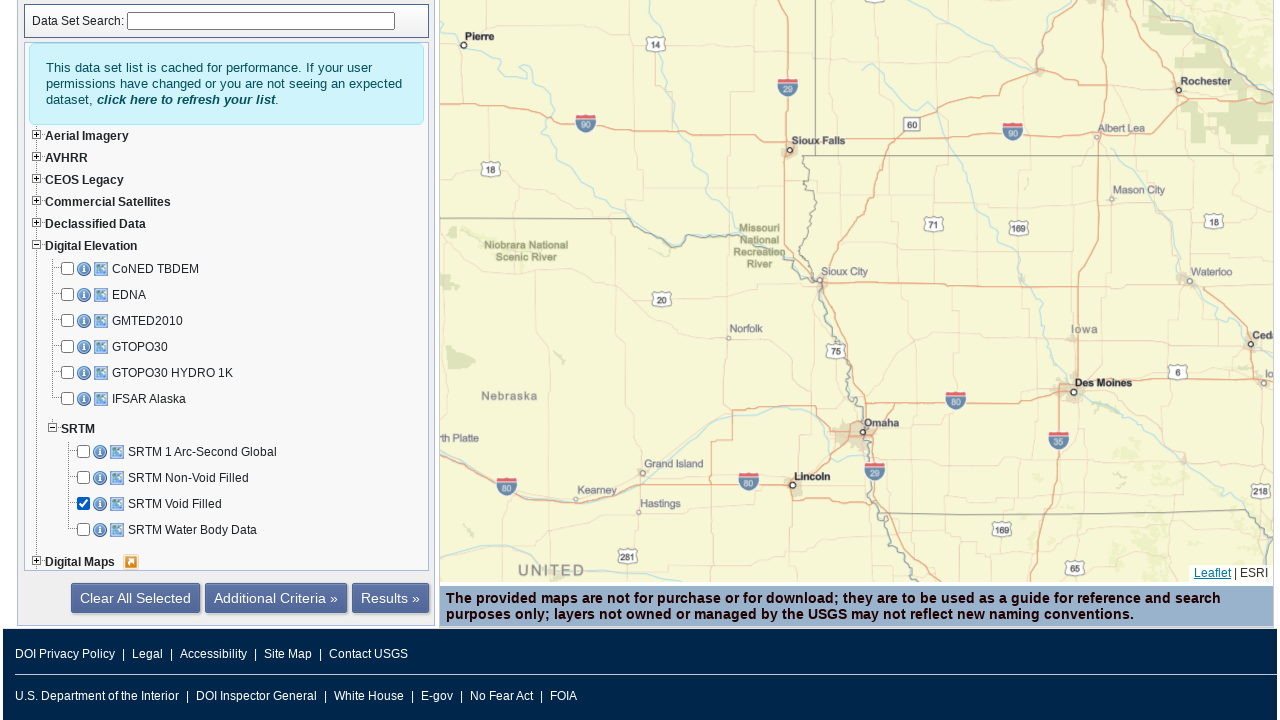

Clicked on the Results tab to view SRTM Void Filled data at (370, 182) on xpath=//div[@id="tab4" and text()="Results"]
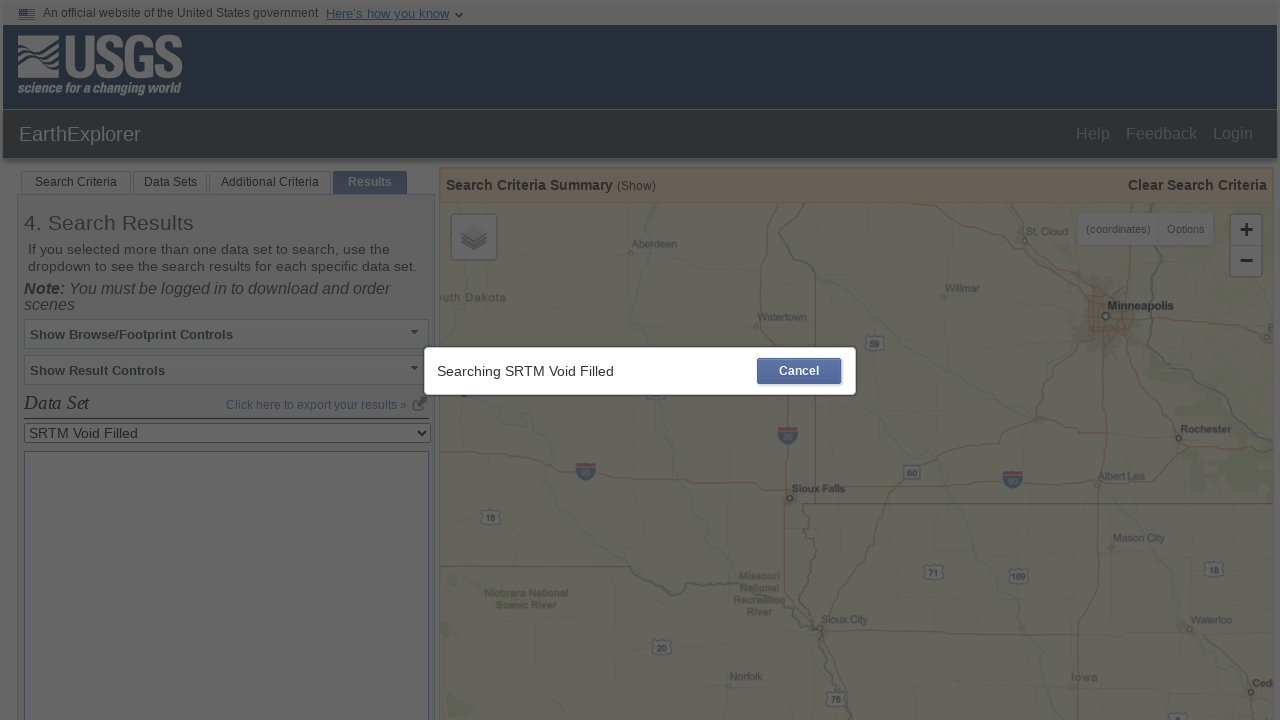

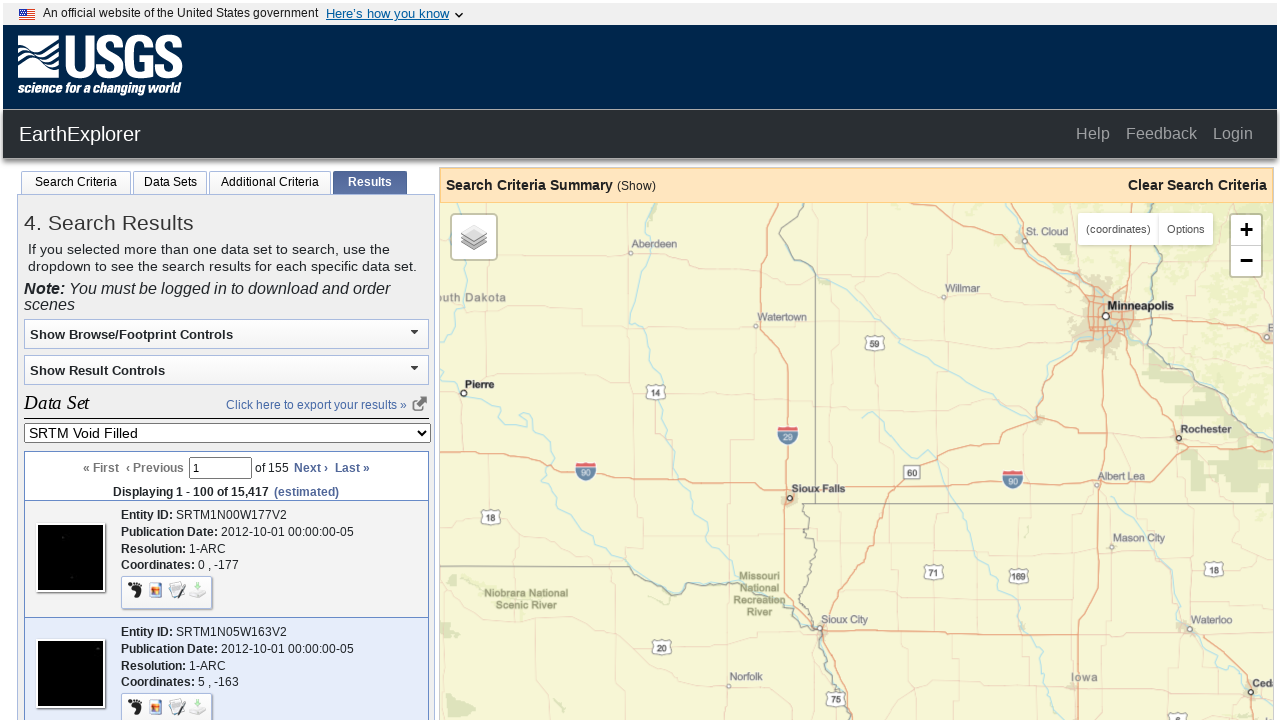